Tests that toggle-all checkbox state updates when individual items are completed or cleared

Starting URL: https://demo.playwright.dev/todomvc

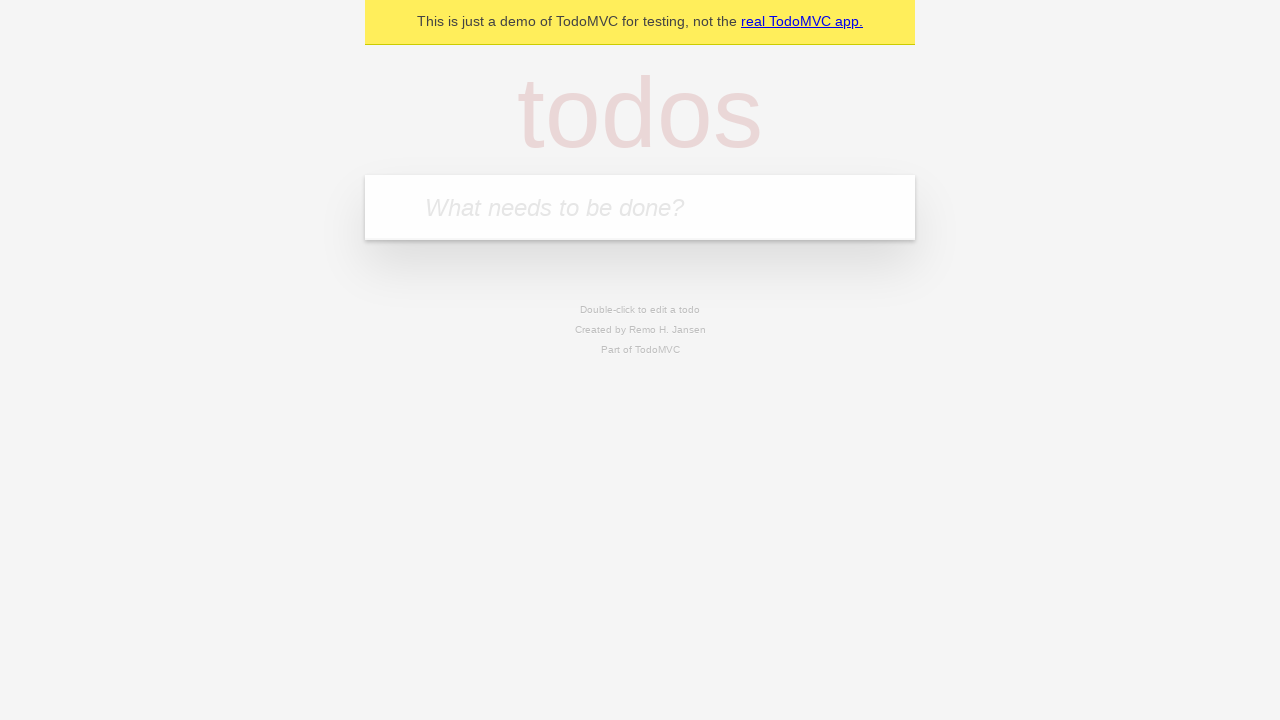

Filled new todo field with 'buy some cheese' on .new-todo
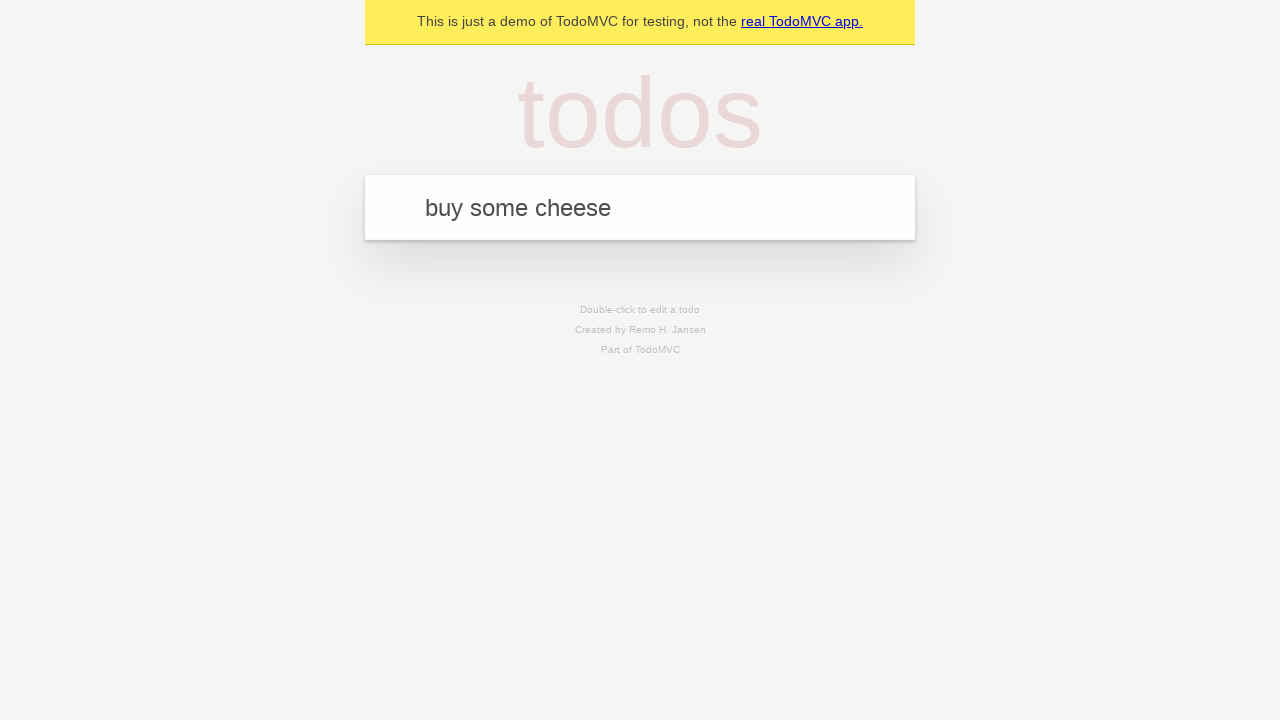

Pressed Enter to create first todo on .new-todo
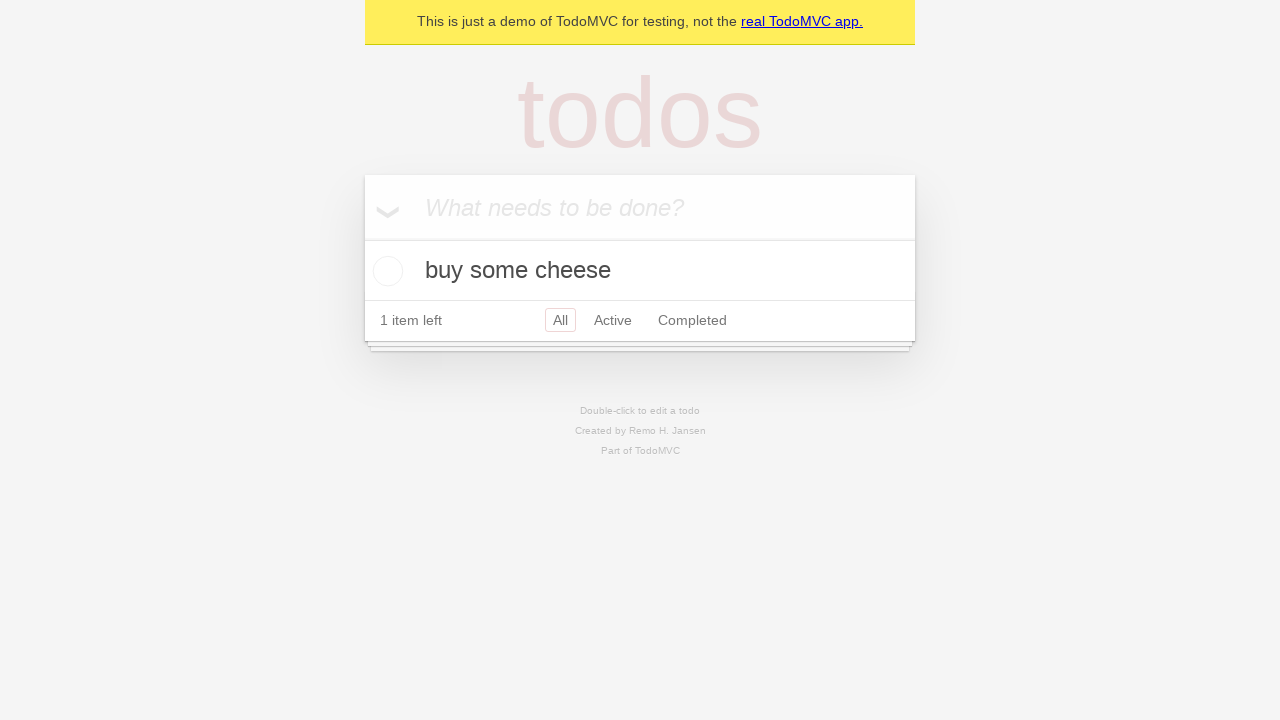

Filled new todo field with 'feed the cat' on .new-todo
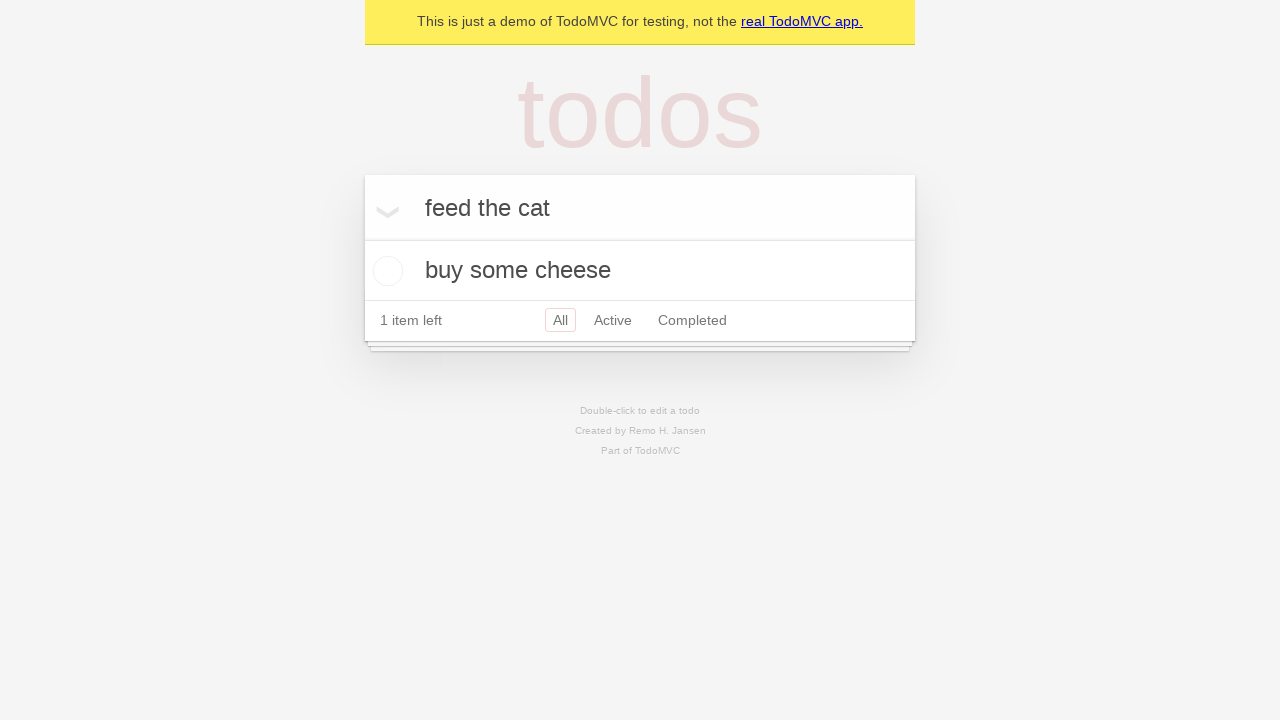

Pressed Enter to create second todo on .new-todo
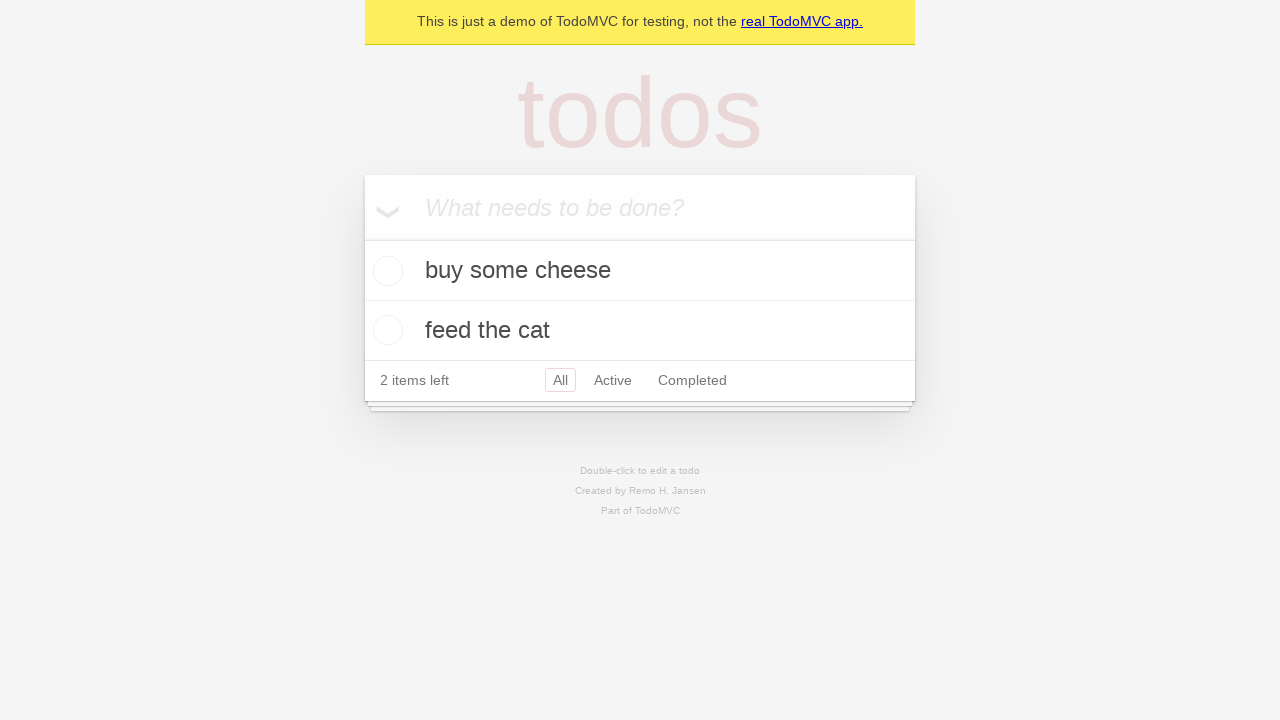

Filled new todo field with 'book a doctors appointment' on .new-todo
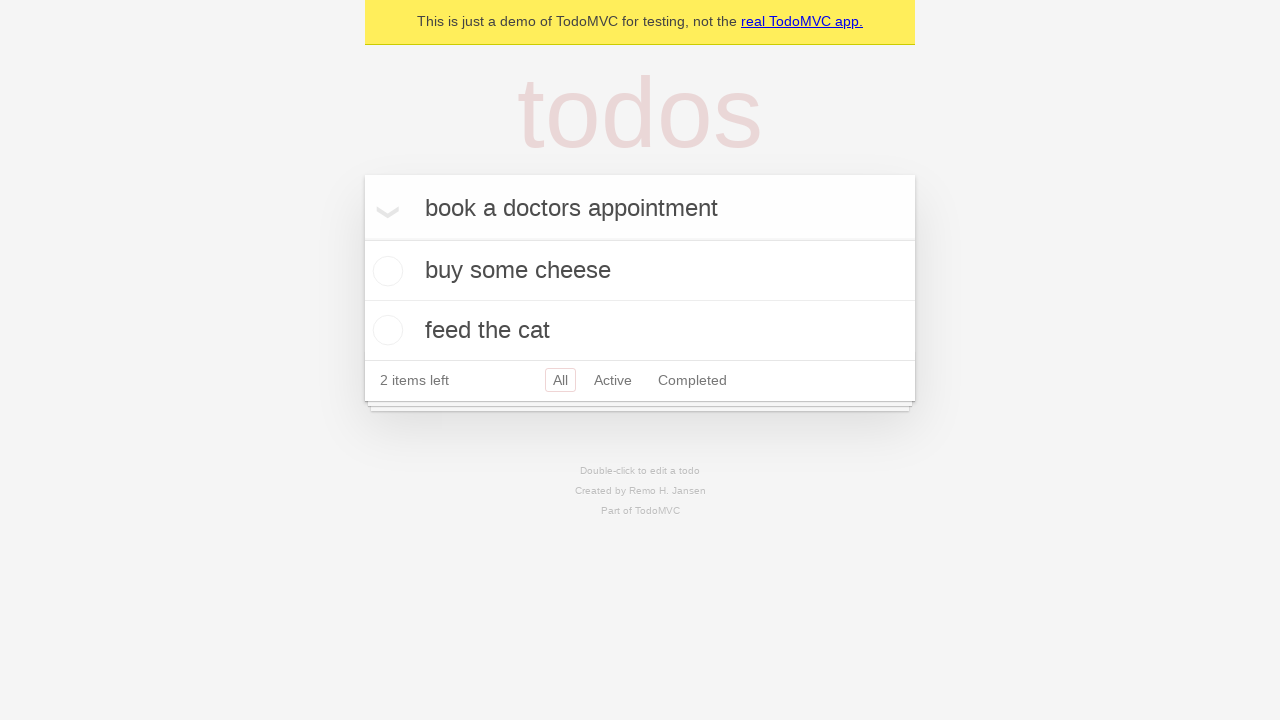

Pressed Enter to create third todo on .new-todo
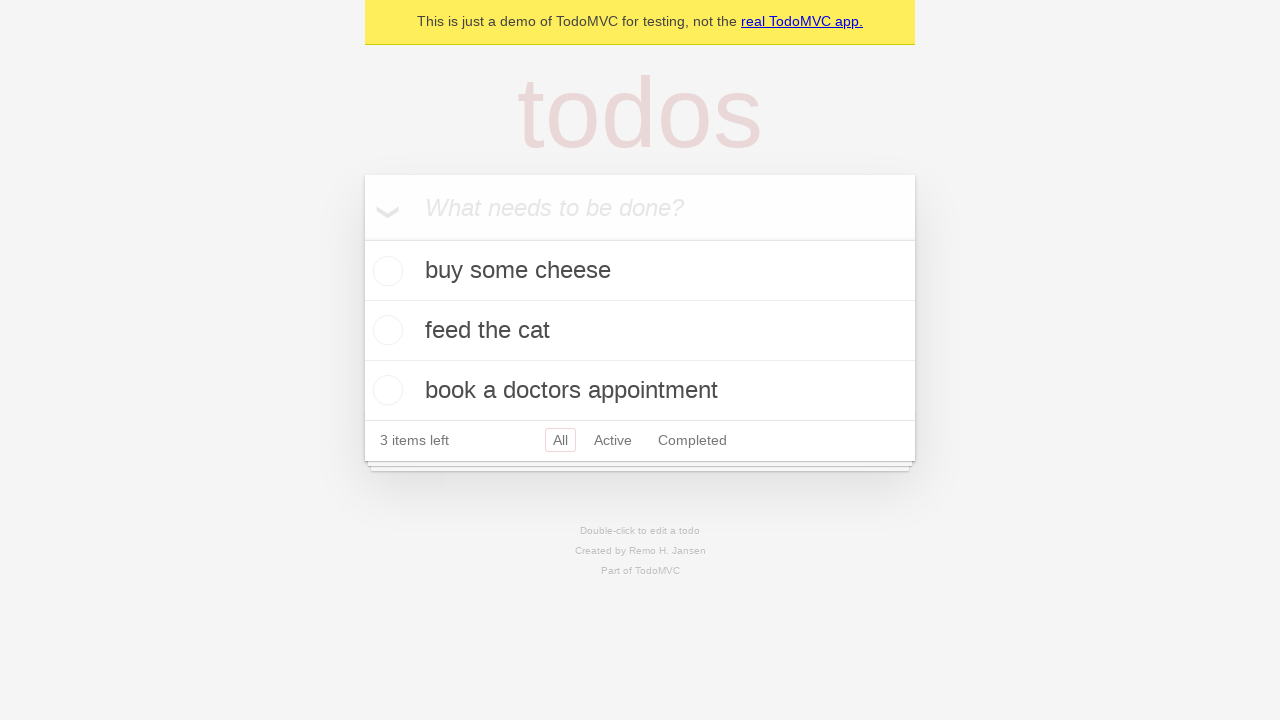

Checked toggle-all checkbox to mark all todos as complete at (362, 238) on .toggle-all
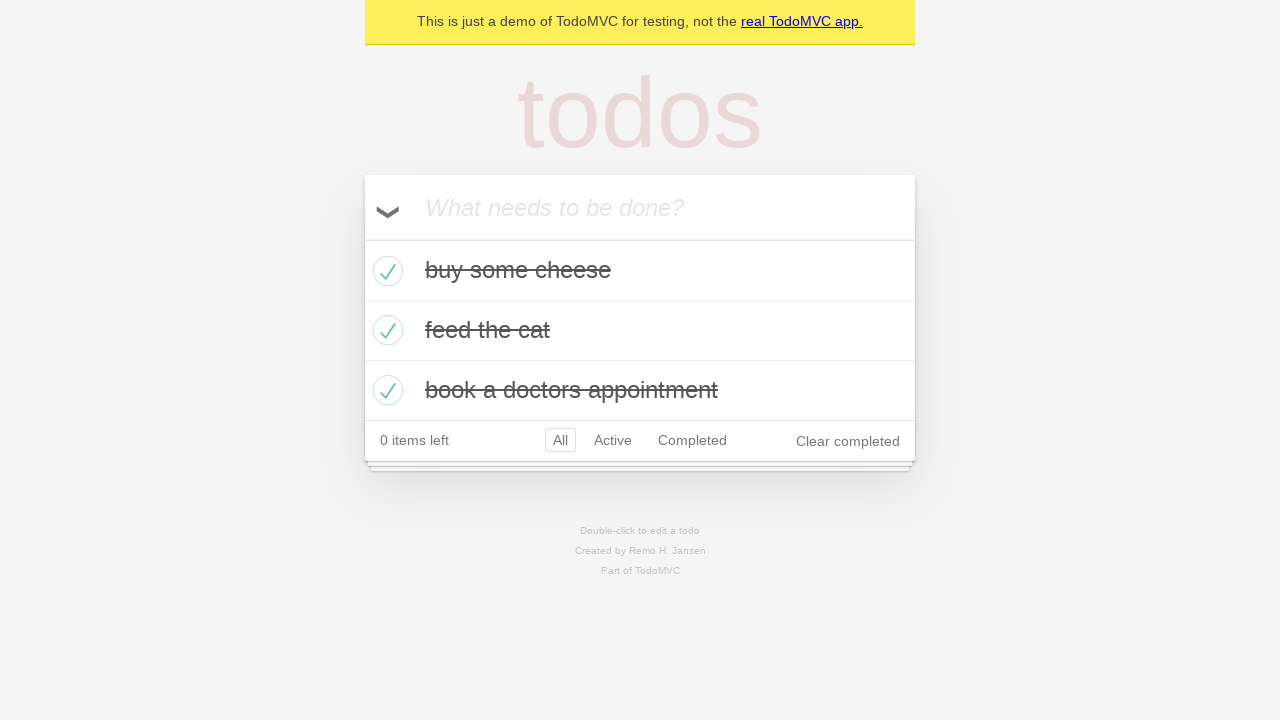

Unchecked first todo, toggle-all should update state at (385, 271) on .todo-list li >> nth=0 >> .toggle
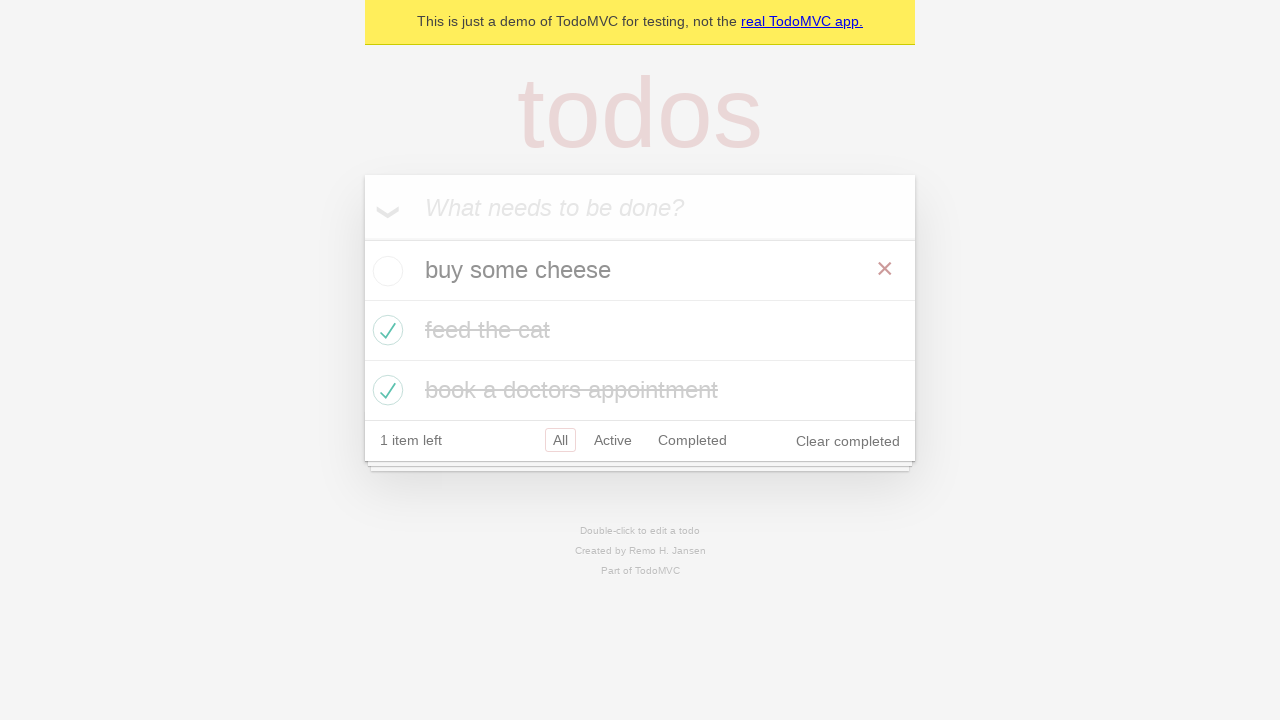

Rechecked first todo, toggle-all should update state again at (385, 271) on .todo-list li >> nth=0 >> .toggle
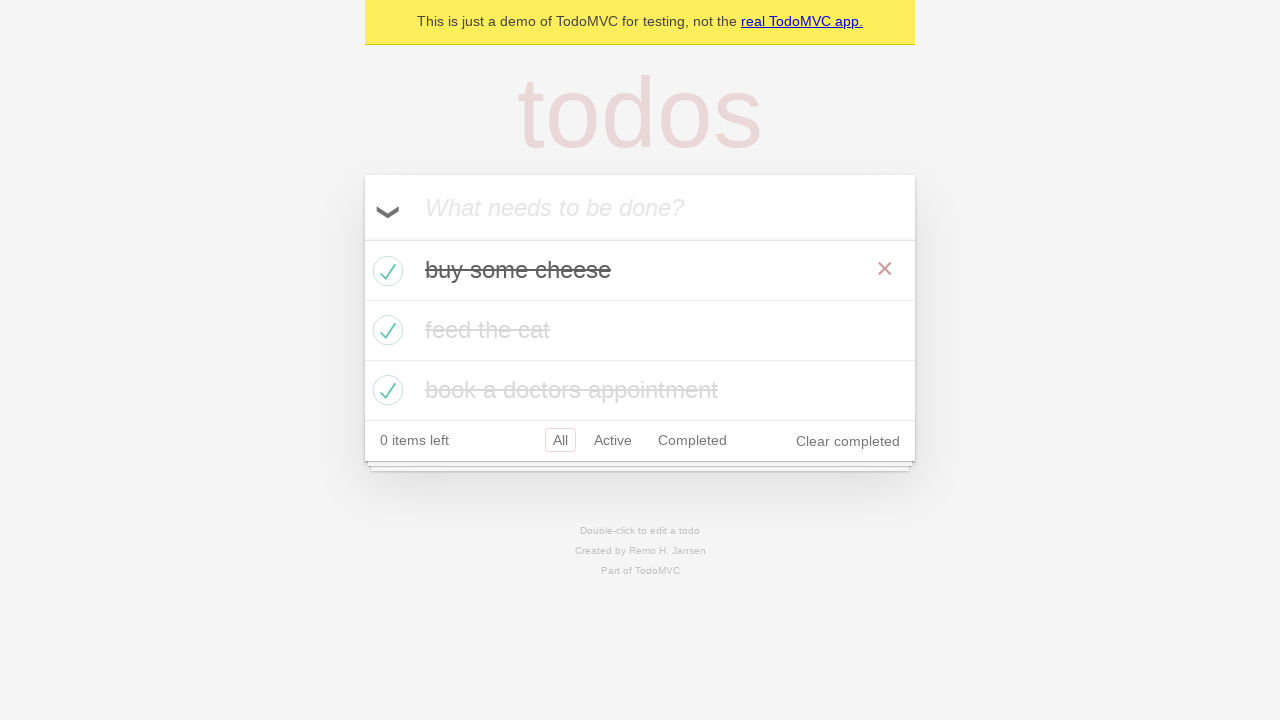

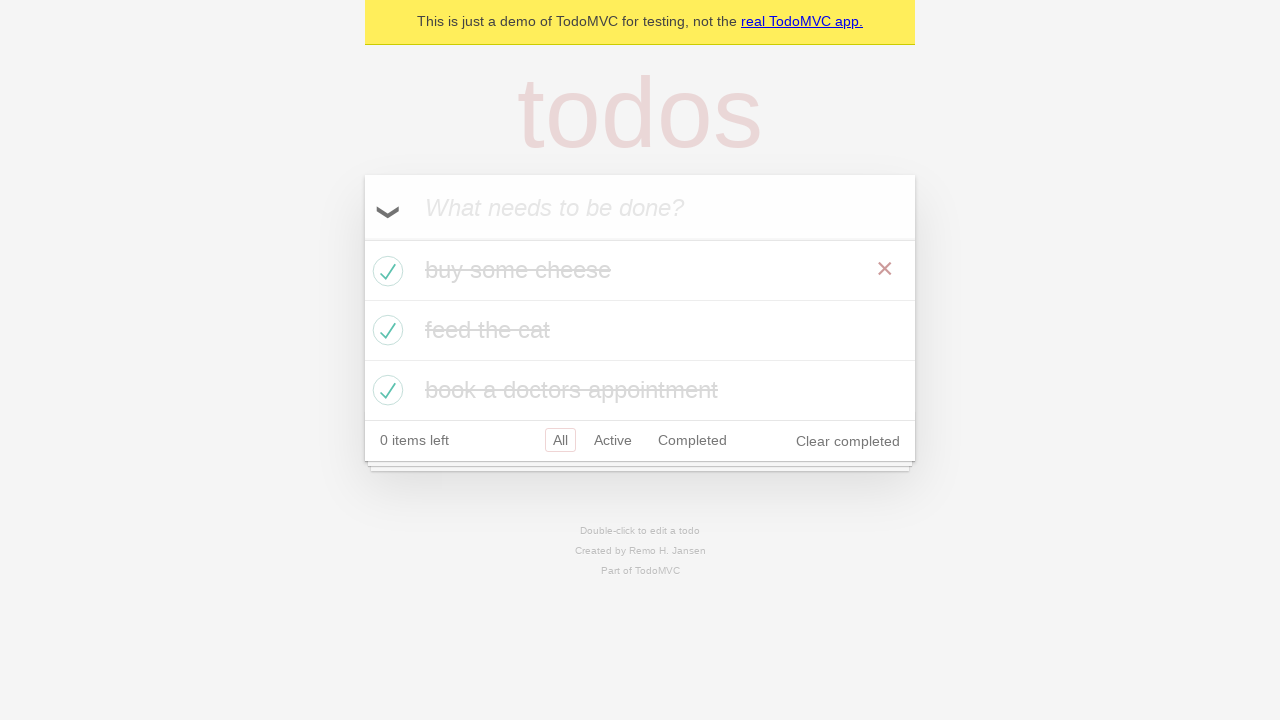